Tests alert handling functionality by clicking a button that triggers an alert popup, then accepting/closing the alert

Starting URL: http://demo.automationtesting.in/Alerts.html

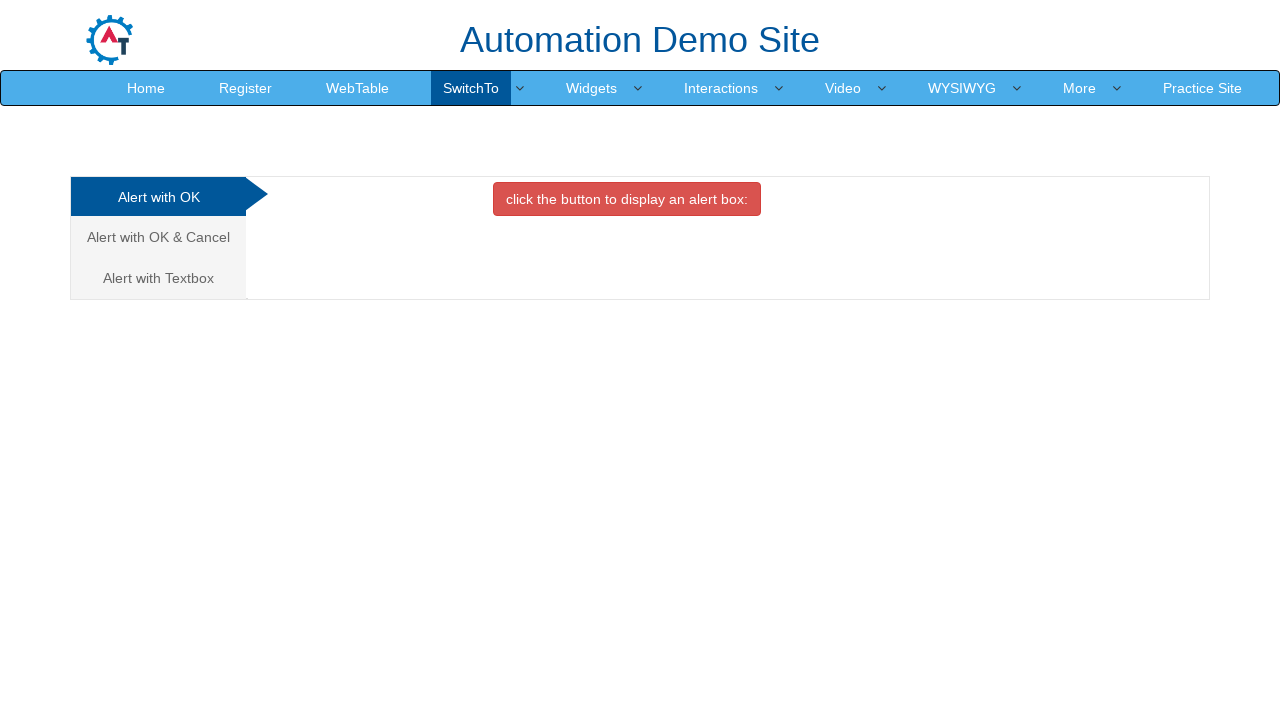

Clicked the alert trigger button at (627, 199) on button.btn.btn-danger
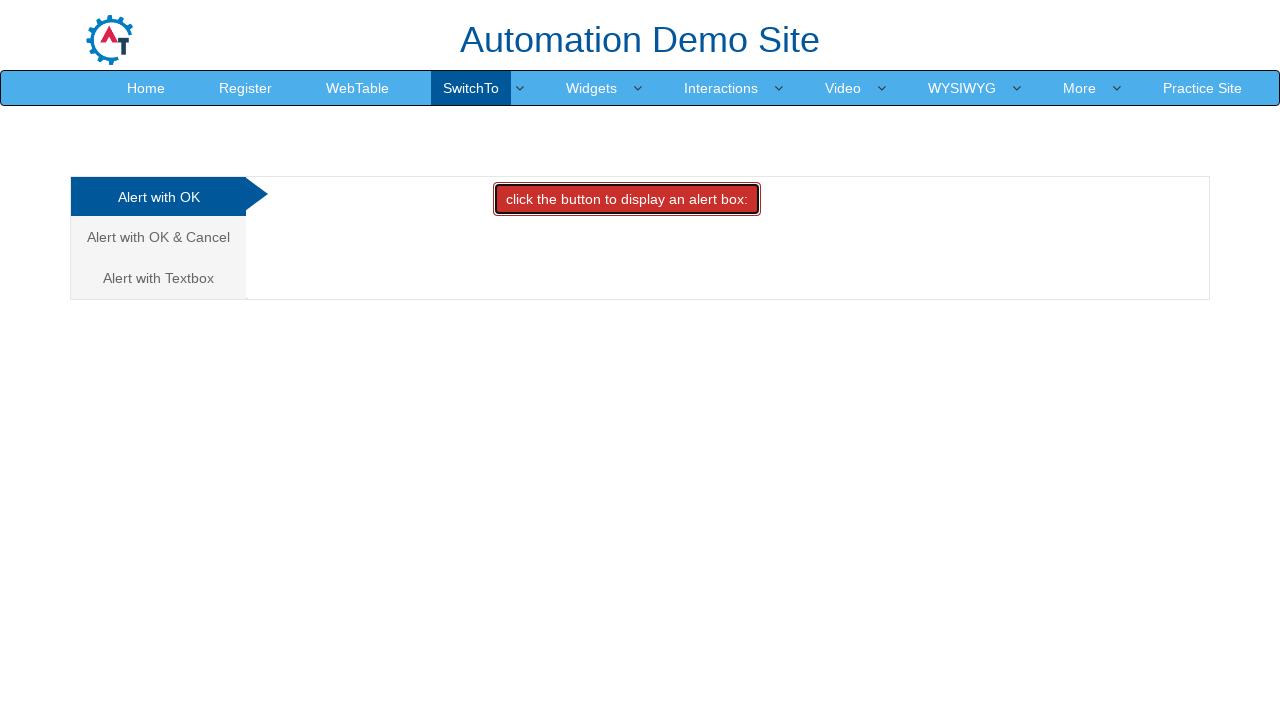

Set up dialog handler to accept alerts
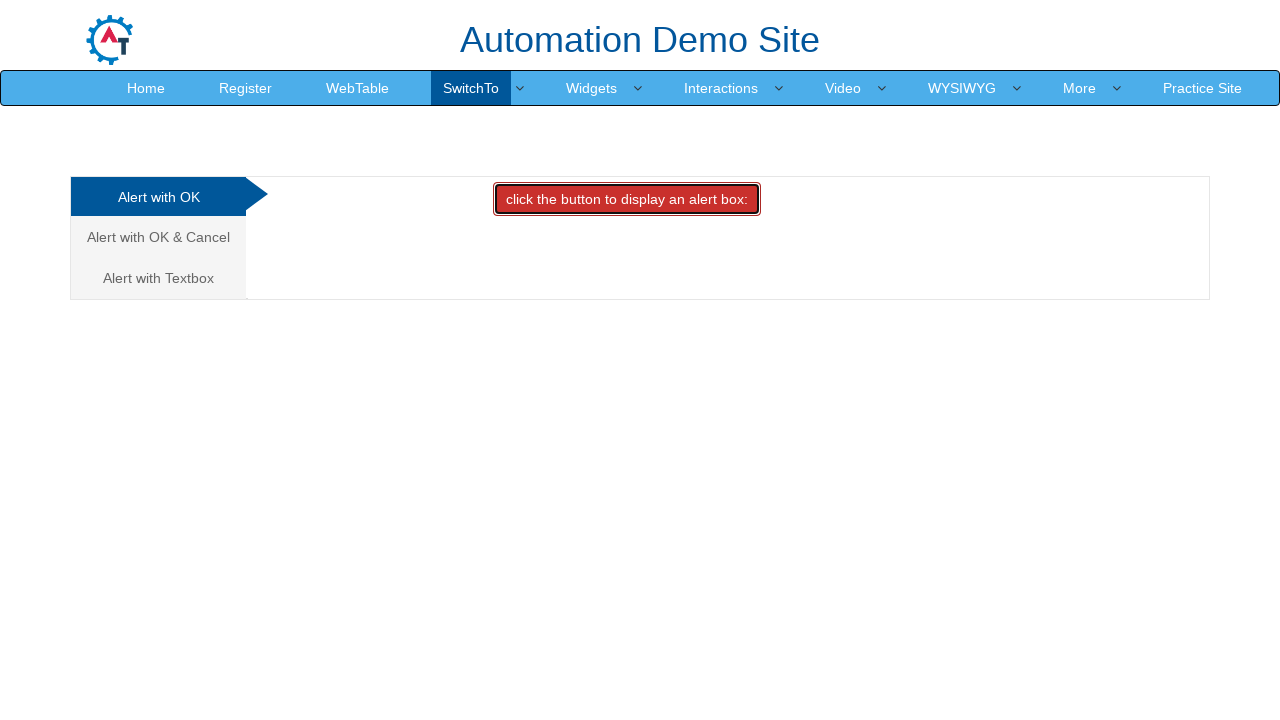

Registered alternative dialog handler function
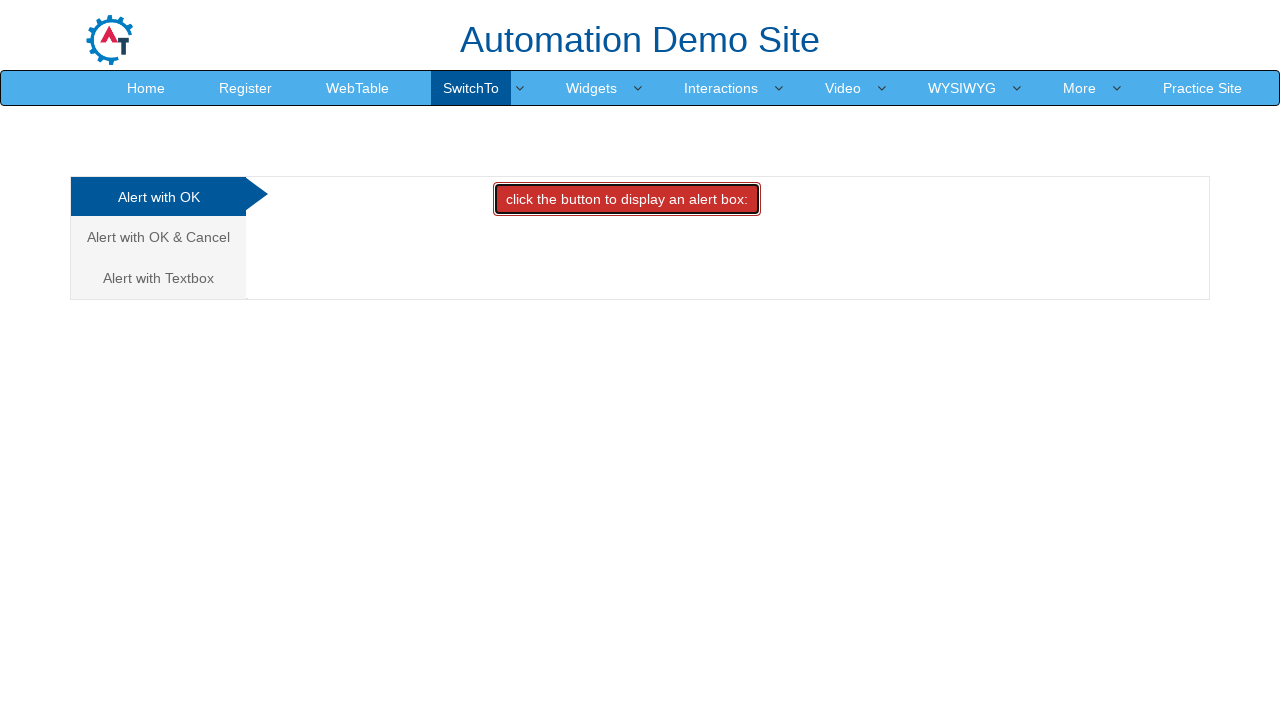

Clicked the alert trigger button again at (627, 199) on button.btn.btn-danger
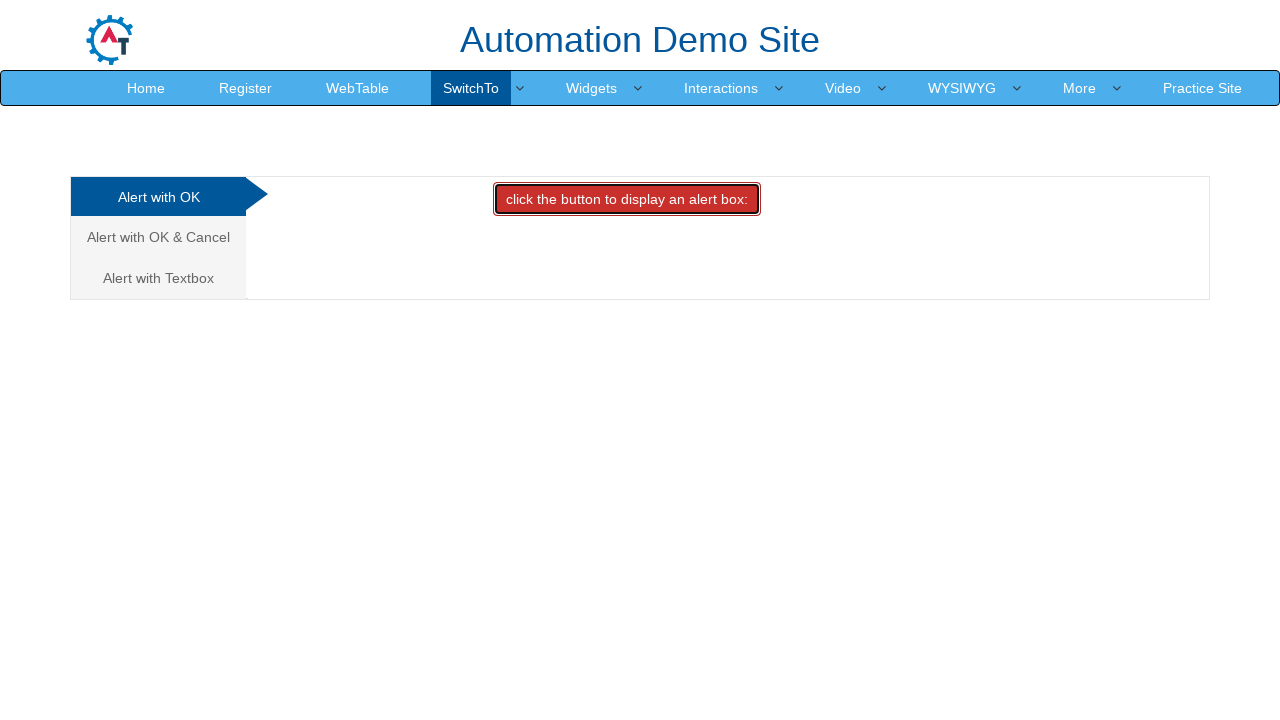

Waited for alert processing to complete
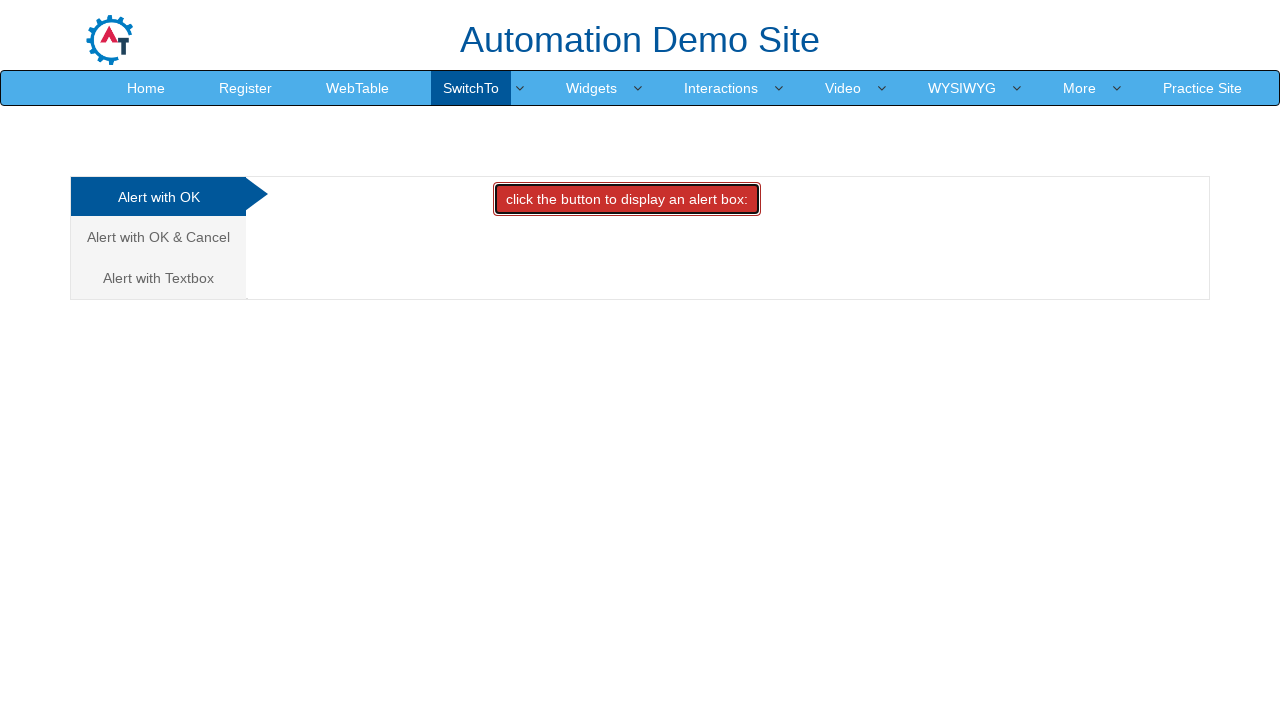

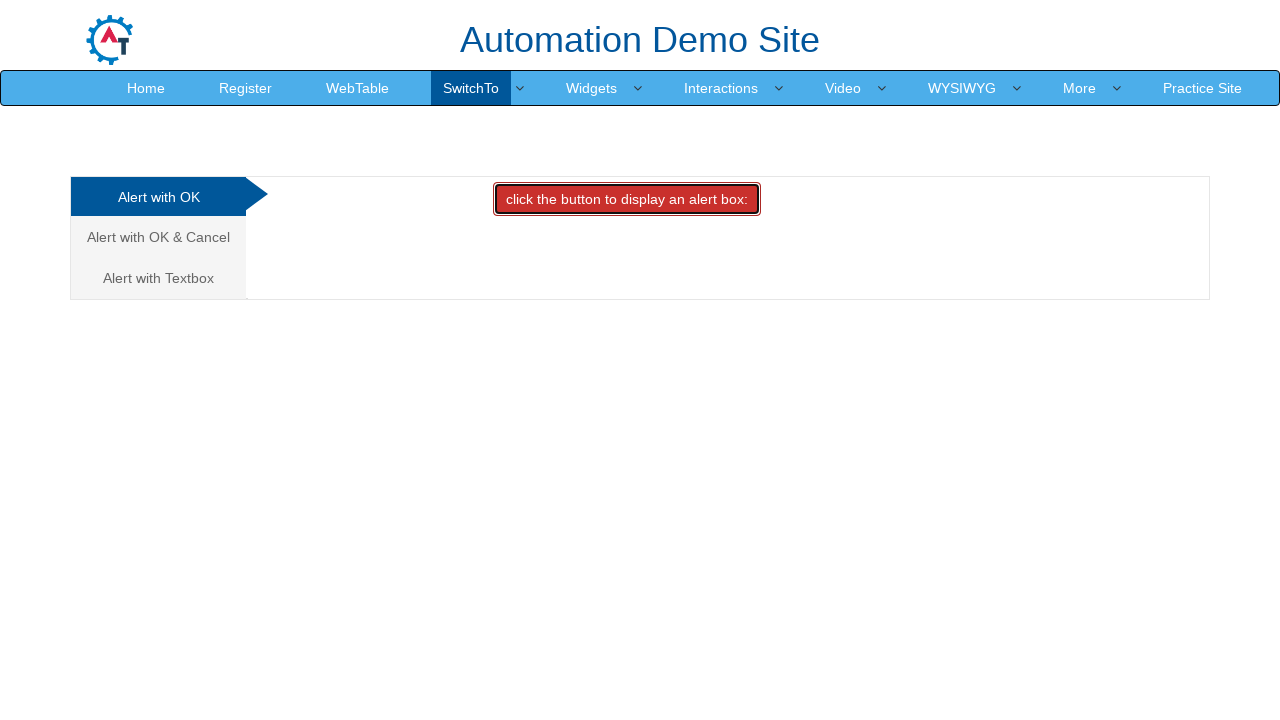